Tests select dropdown functionality by selecting options using different methods (visible text, index, and value)

Starting URL: https://v1.training-support.net/selenium/selects

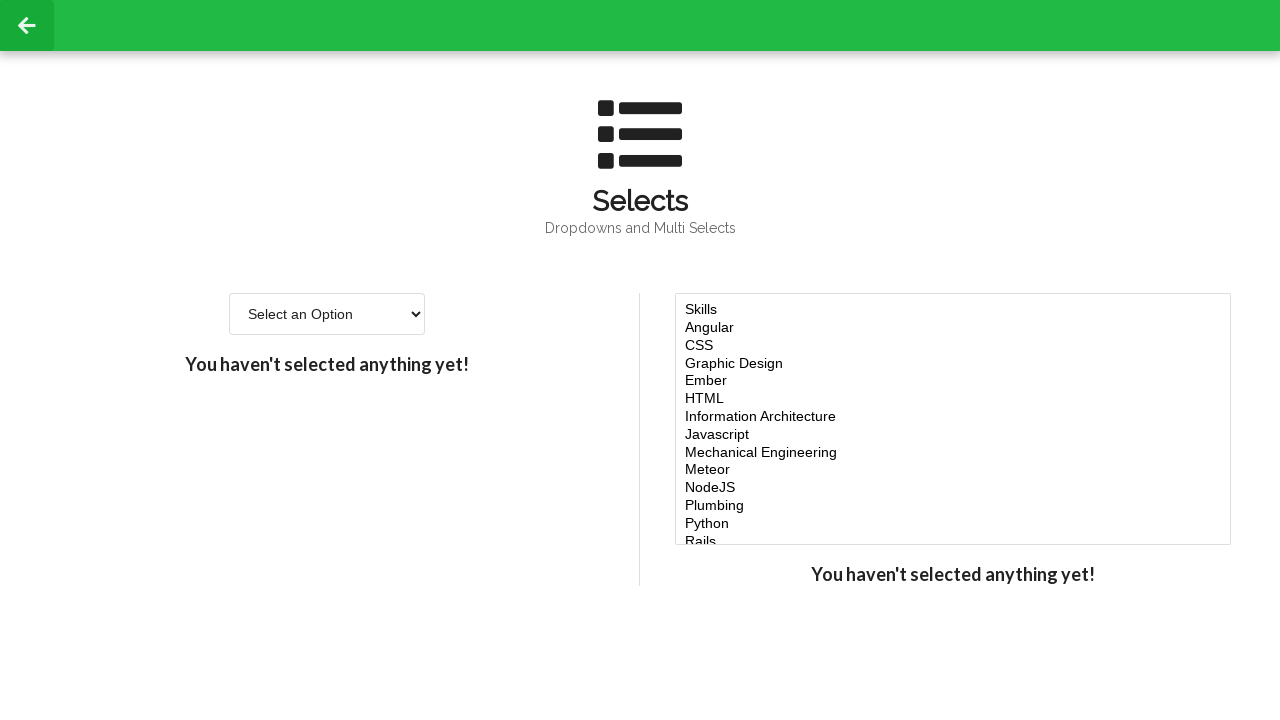

Located the single select dropdown element
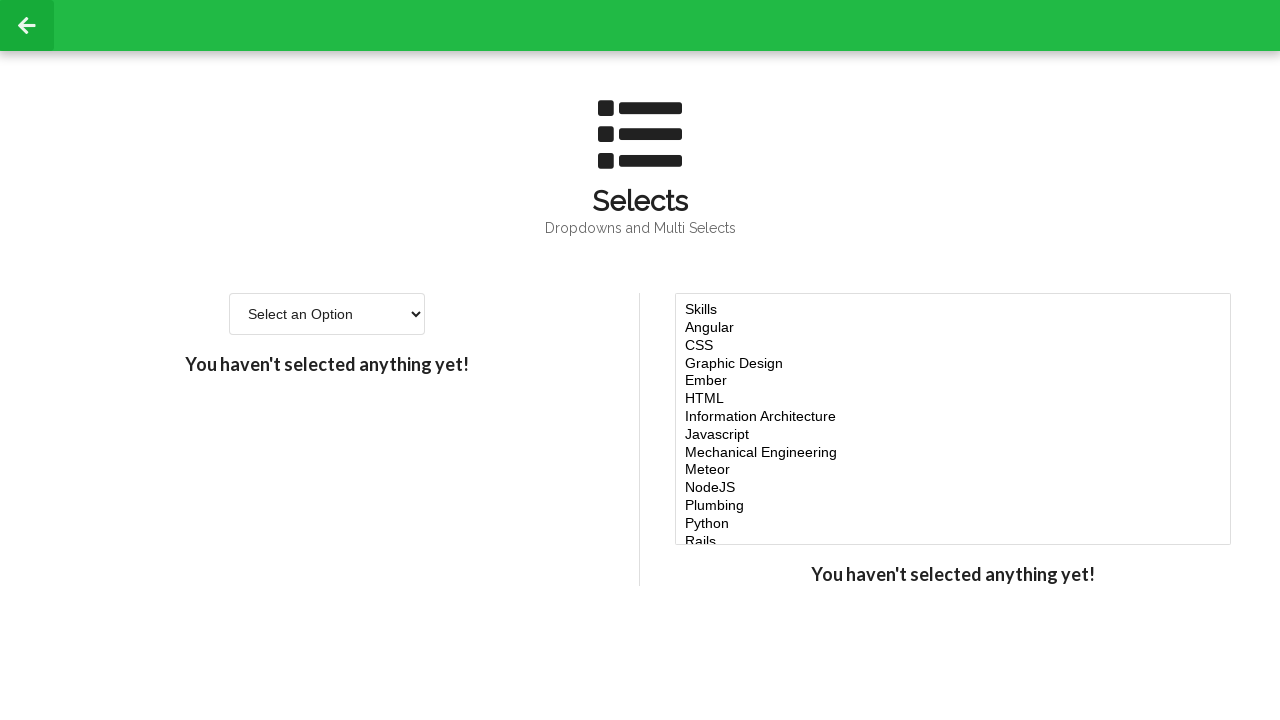

Selected 'Option 2' using visible text on #single-select
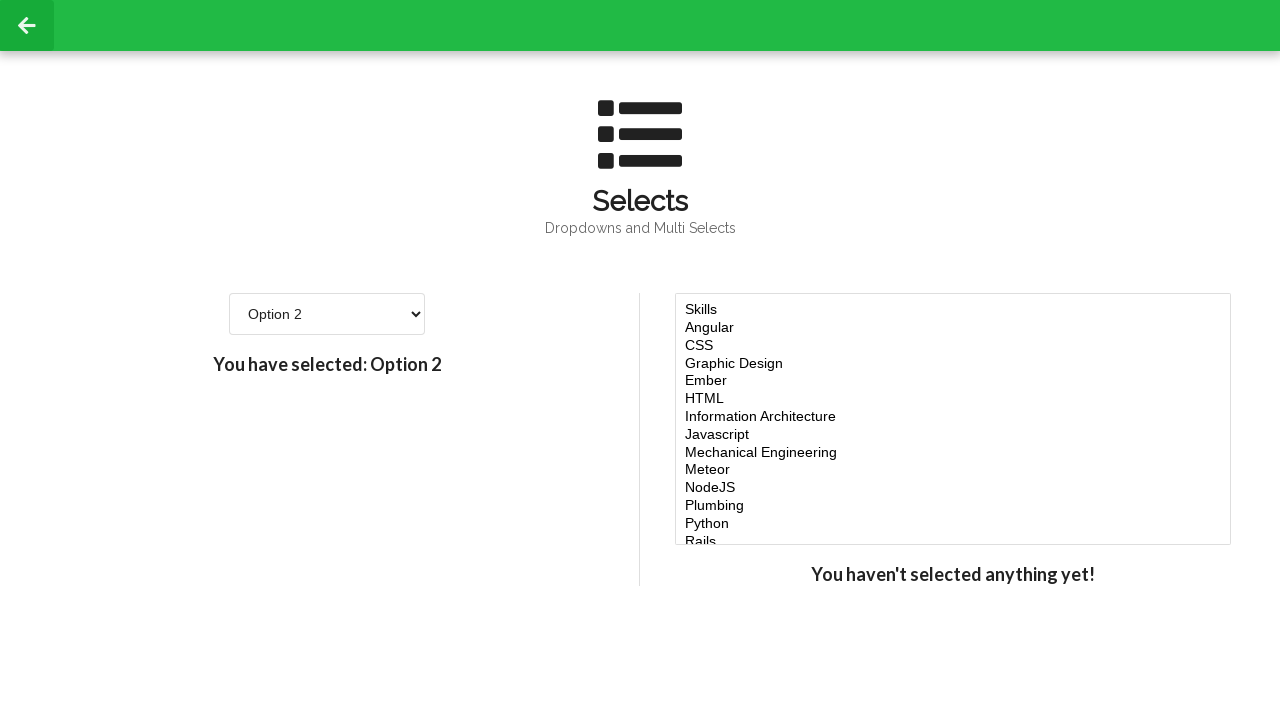

Selected option at index 2 on #single-select
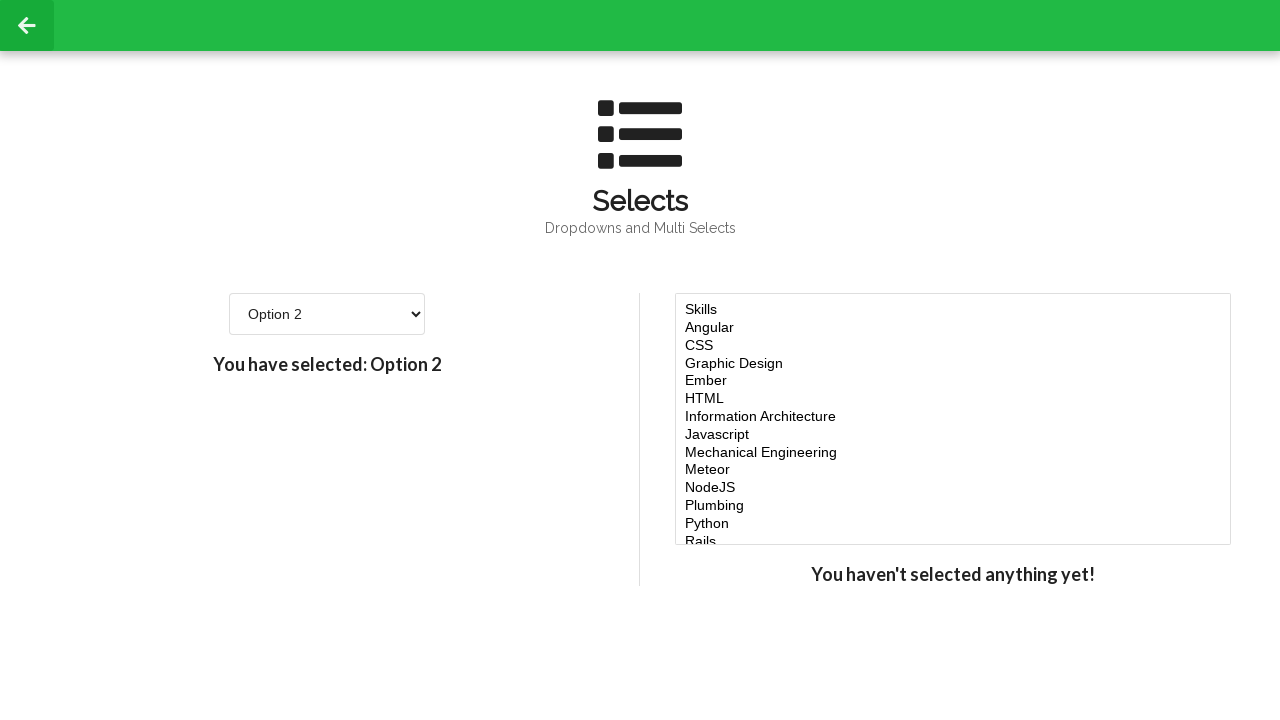

Selected option with value '4' on #single-select
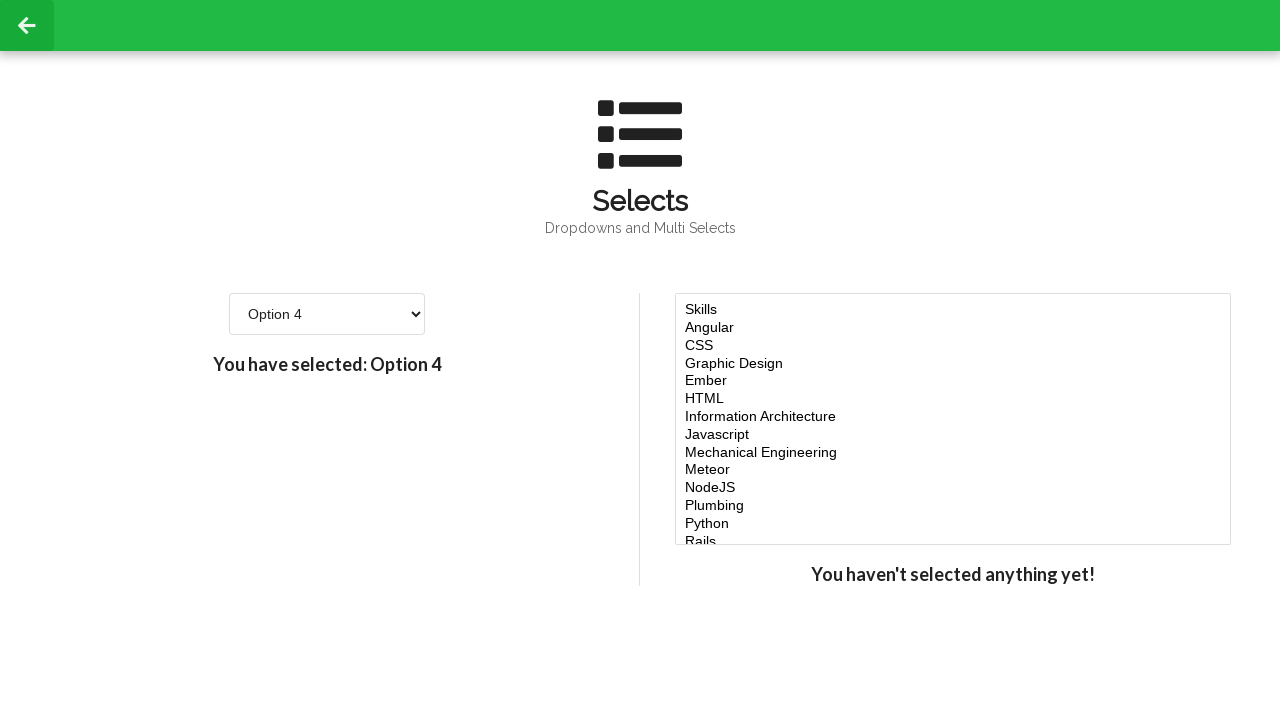

Retrieved all available options from dropdown
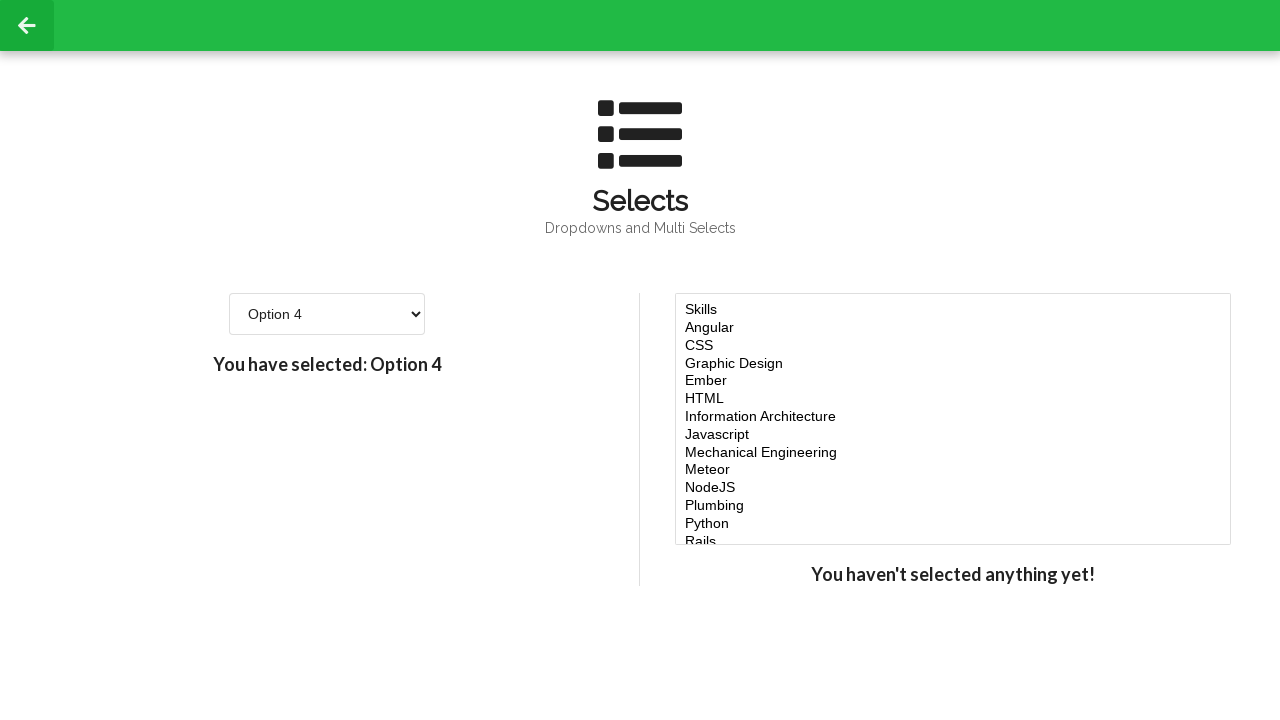

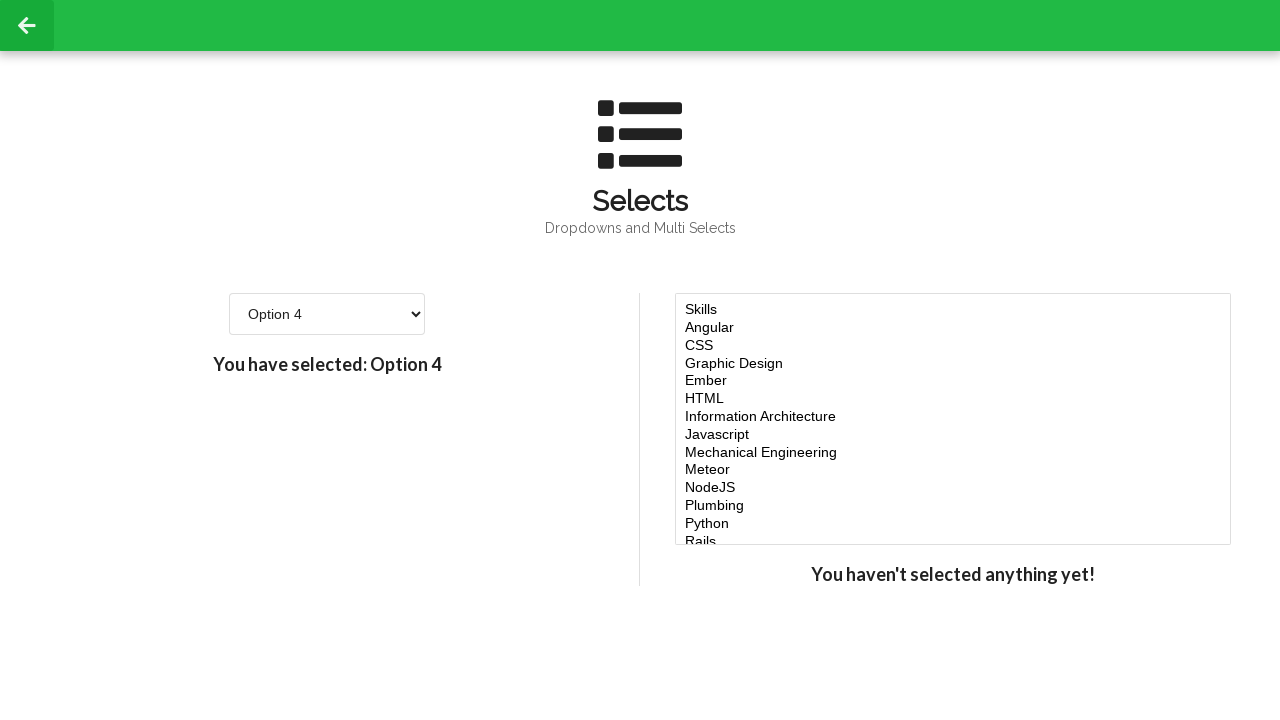